Tests store search functionality by entering a search query "School" and submitting the search form

Starting URL: https://kodilla.com/pl/test/store

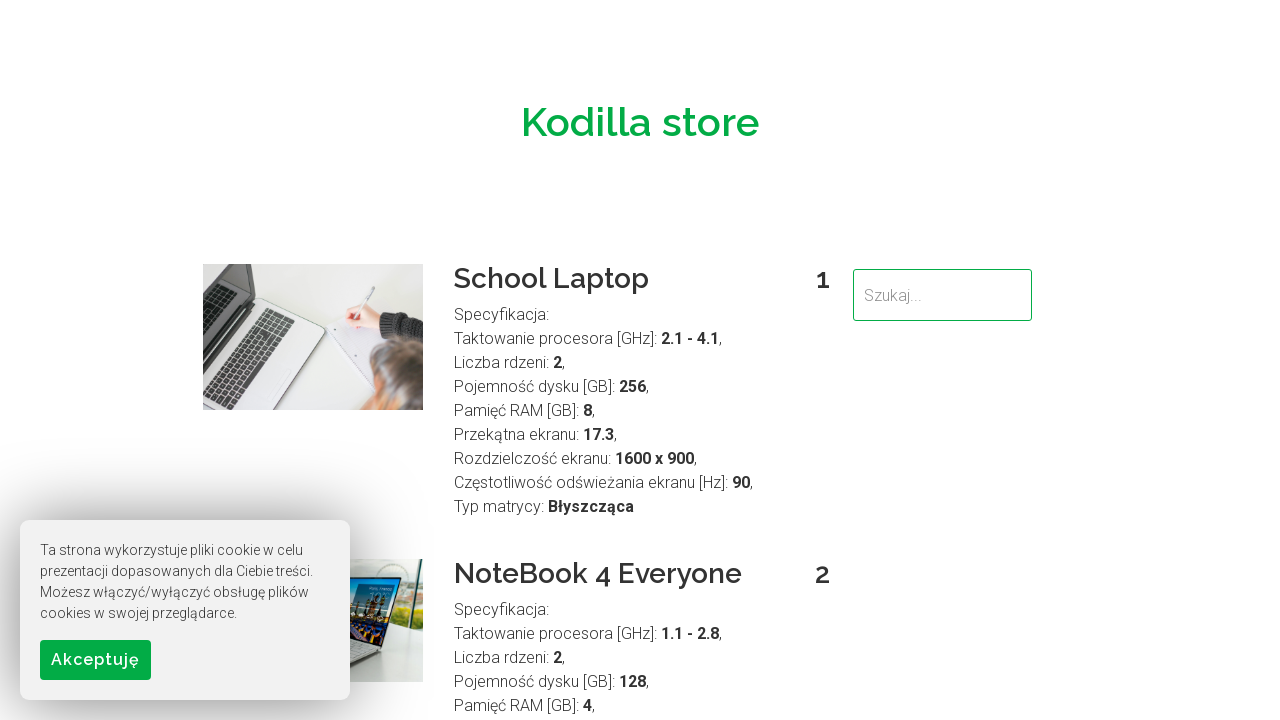

Filled search field with 'School' on input[name='search']
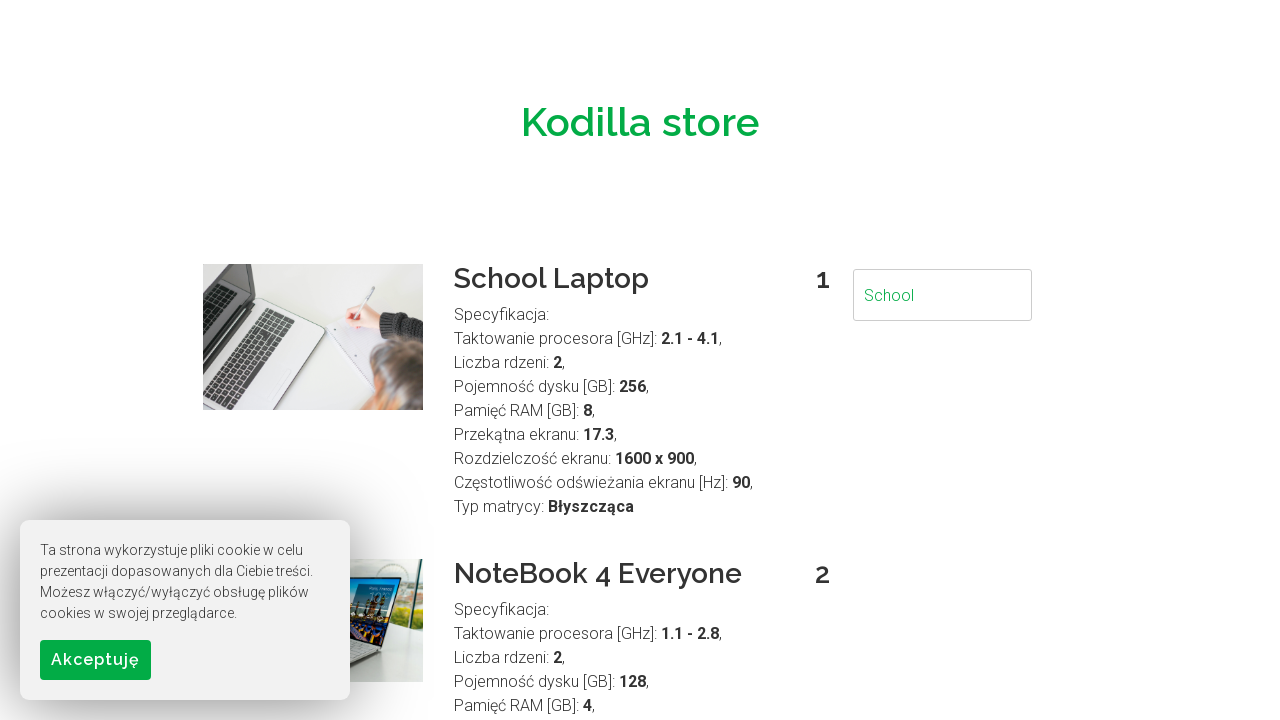

Submitted search form by pressing Enter on input[name='search']
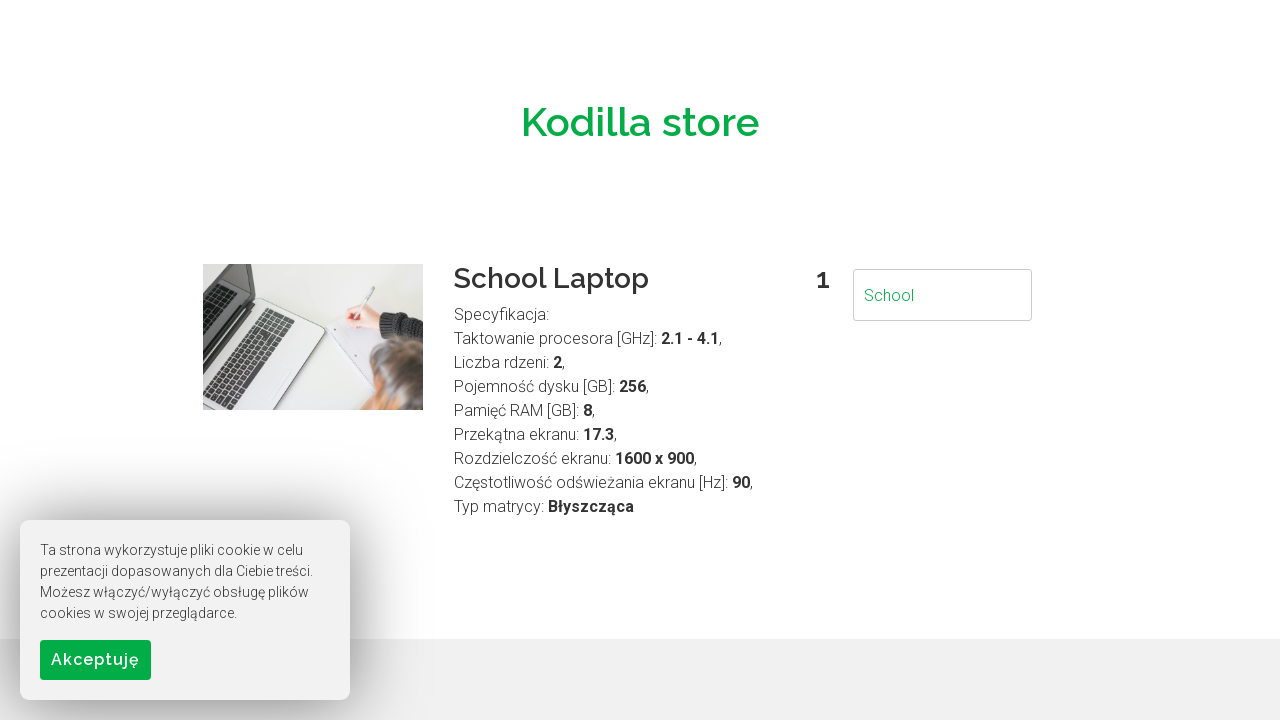

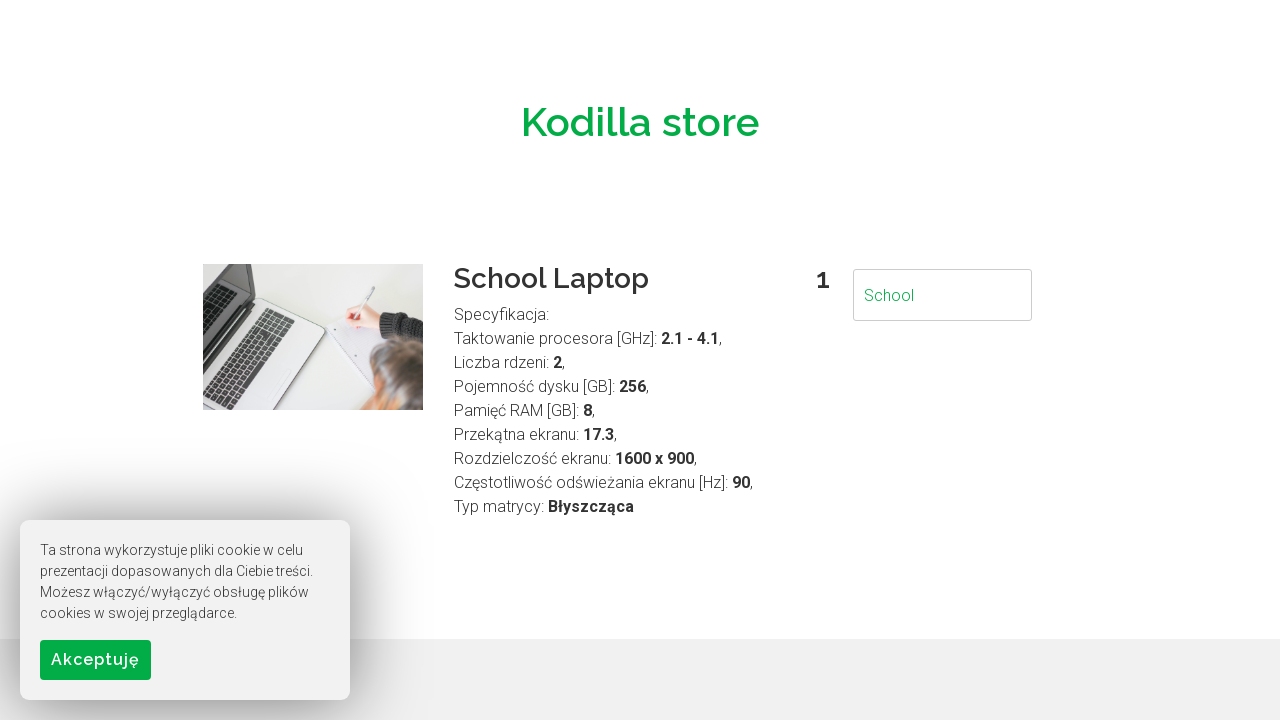